Tests handling of JavaScript confirm popup by clicking a button to trigger the alert, accepting it, and verifying the result message is displayed.

Starting URL: https://demoqa.com/alerts

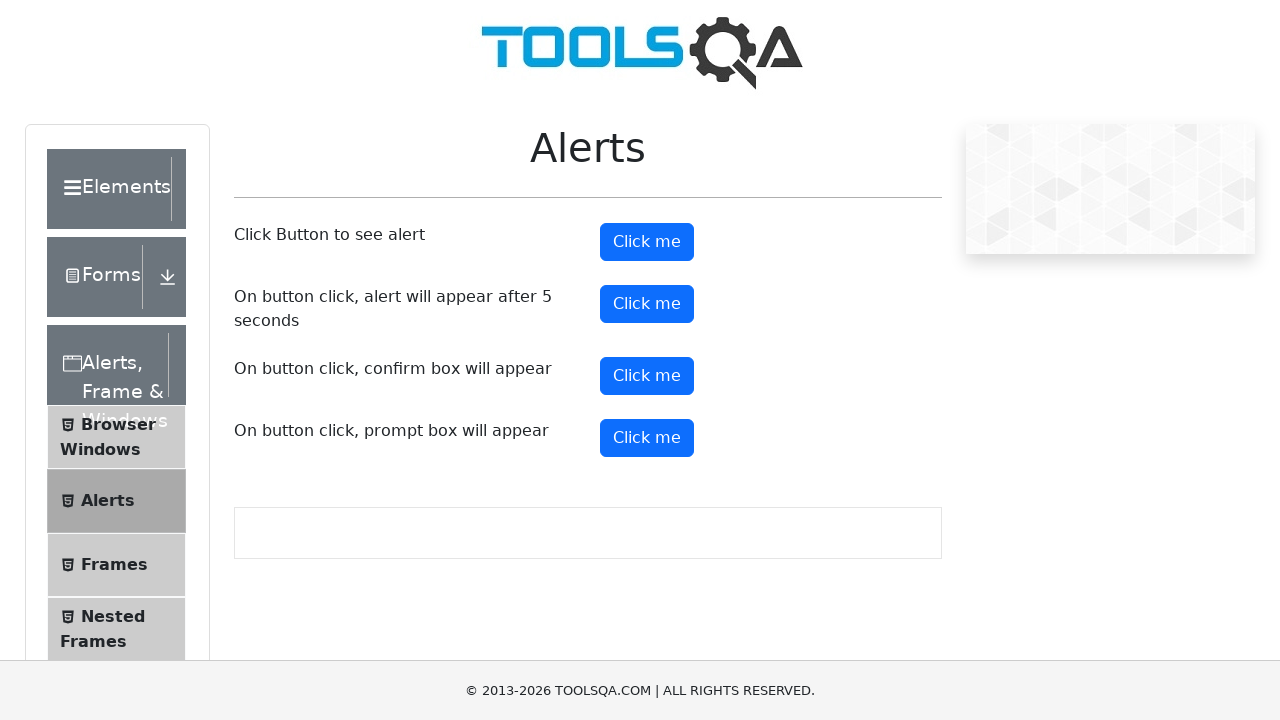

Clicked confirm button to trigger popup at (647, 376) on #confirmButton
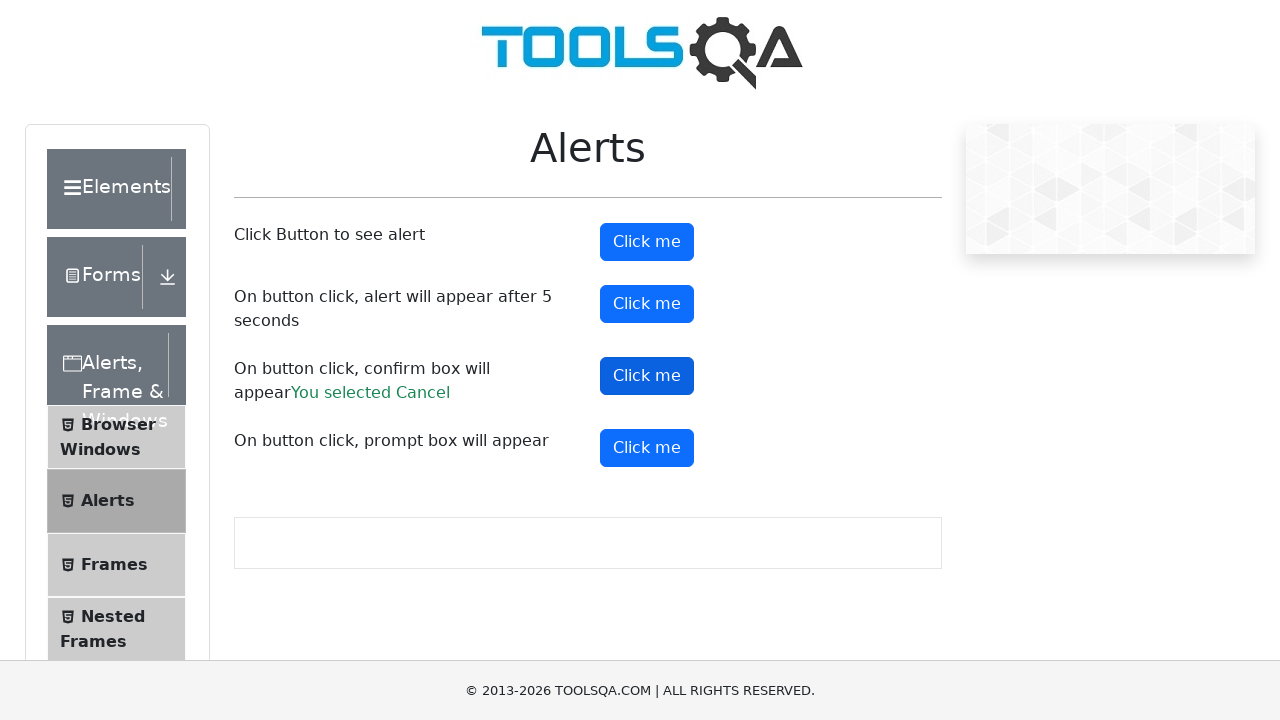

Set up dialog handler to accept confirm popup
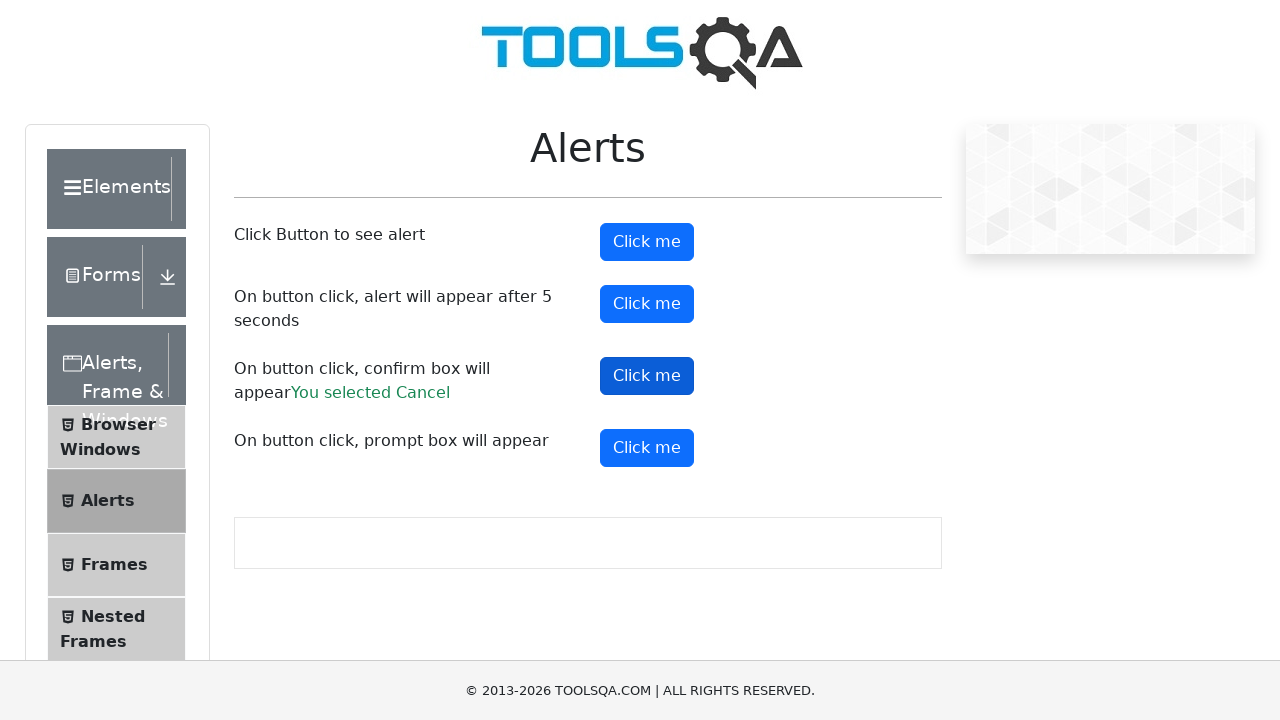

Registered dialog handler function
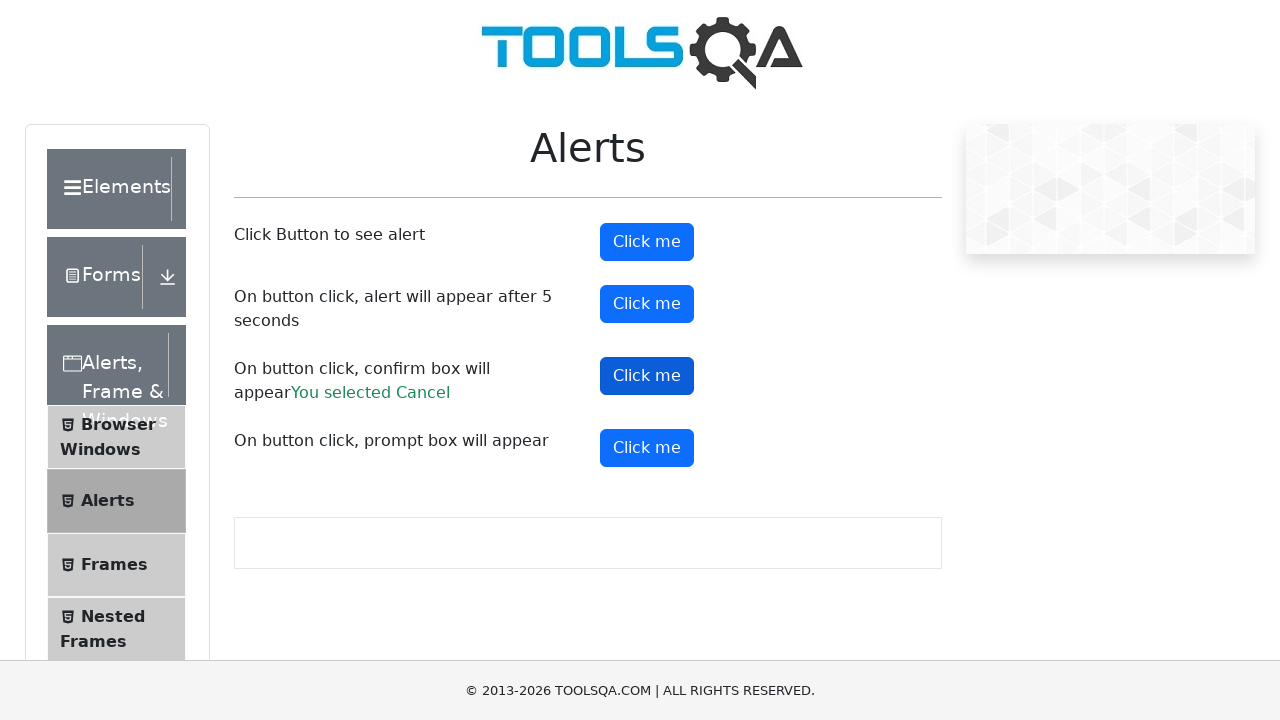

Clicked confirm button to trigger confirm popup with handler active at (647, 376) on #confirmButton
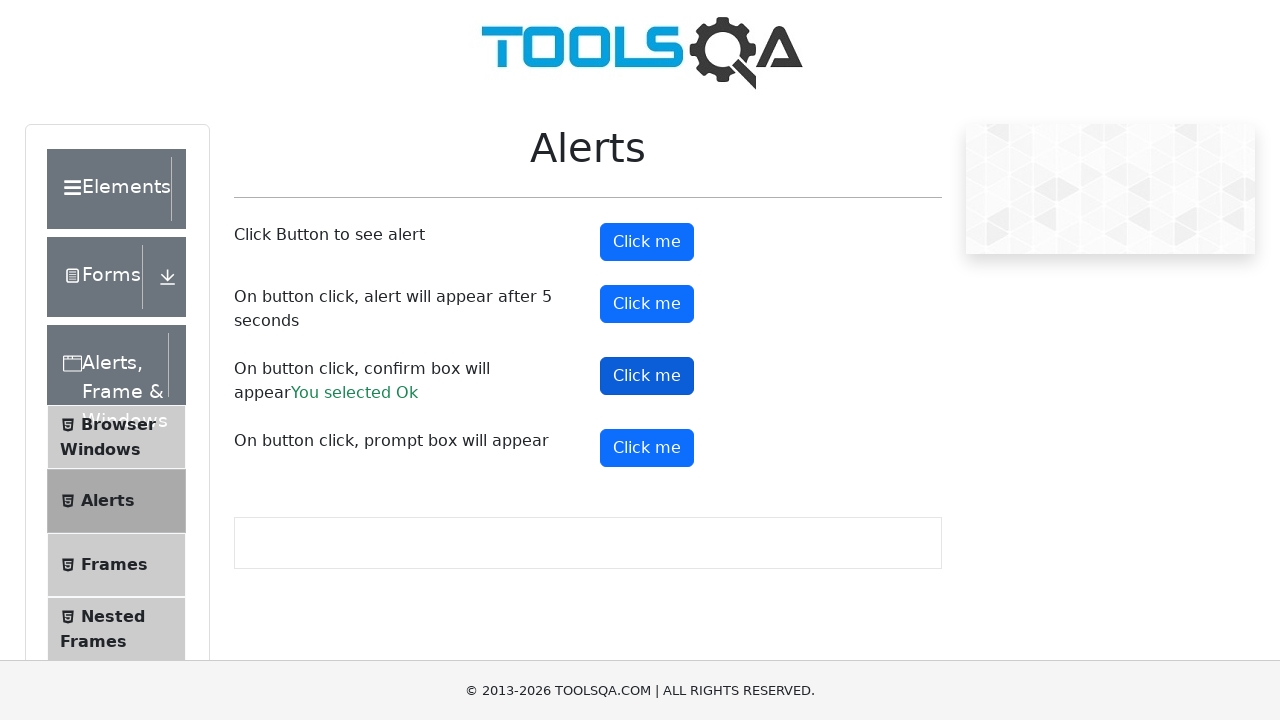

Result message appeared after accepting confirm popup
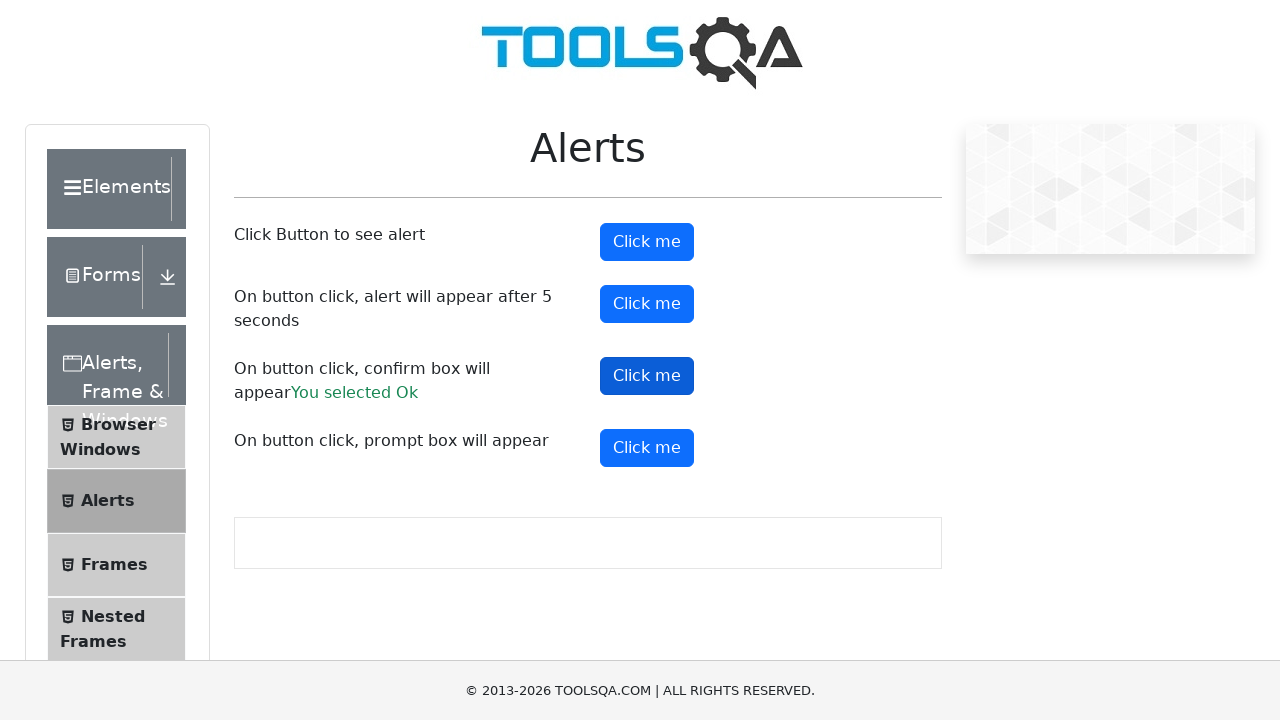

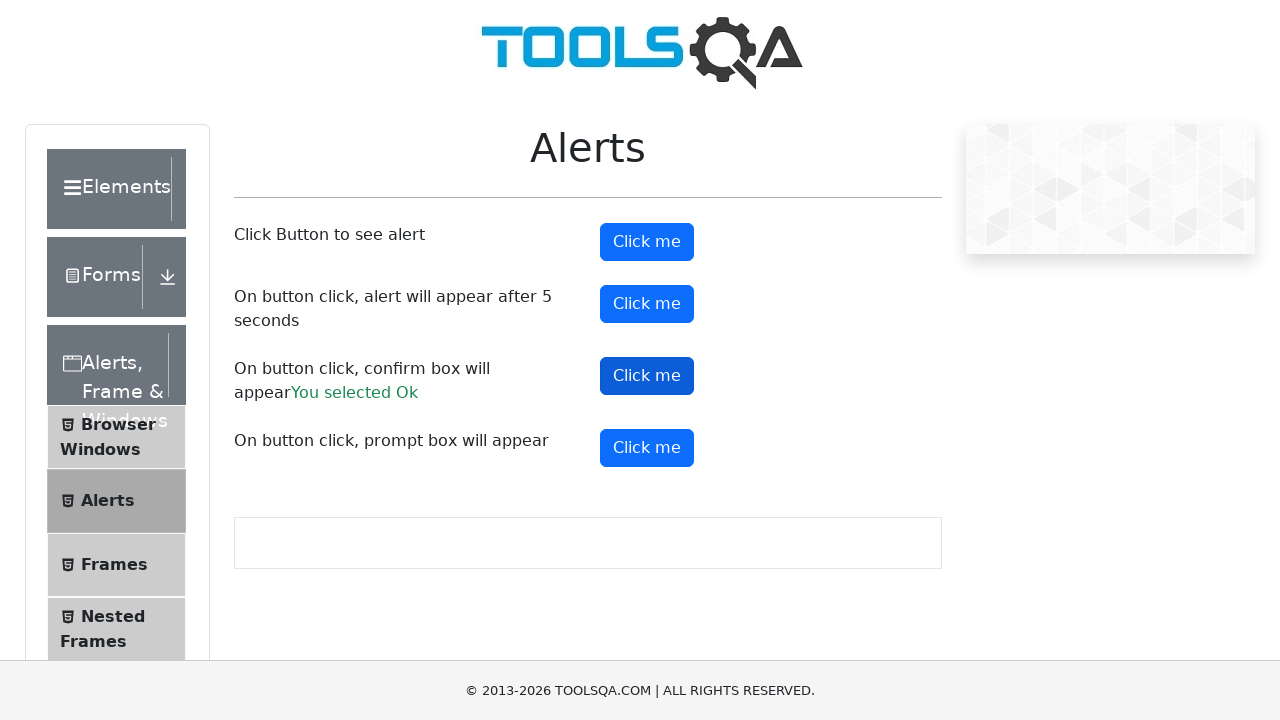